Checks multiple checkboxes and verifies they are all checked

Starting URL: https://seleniumbase.io/demo_page

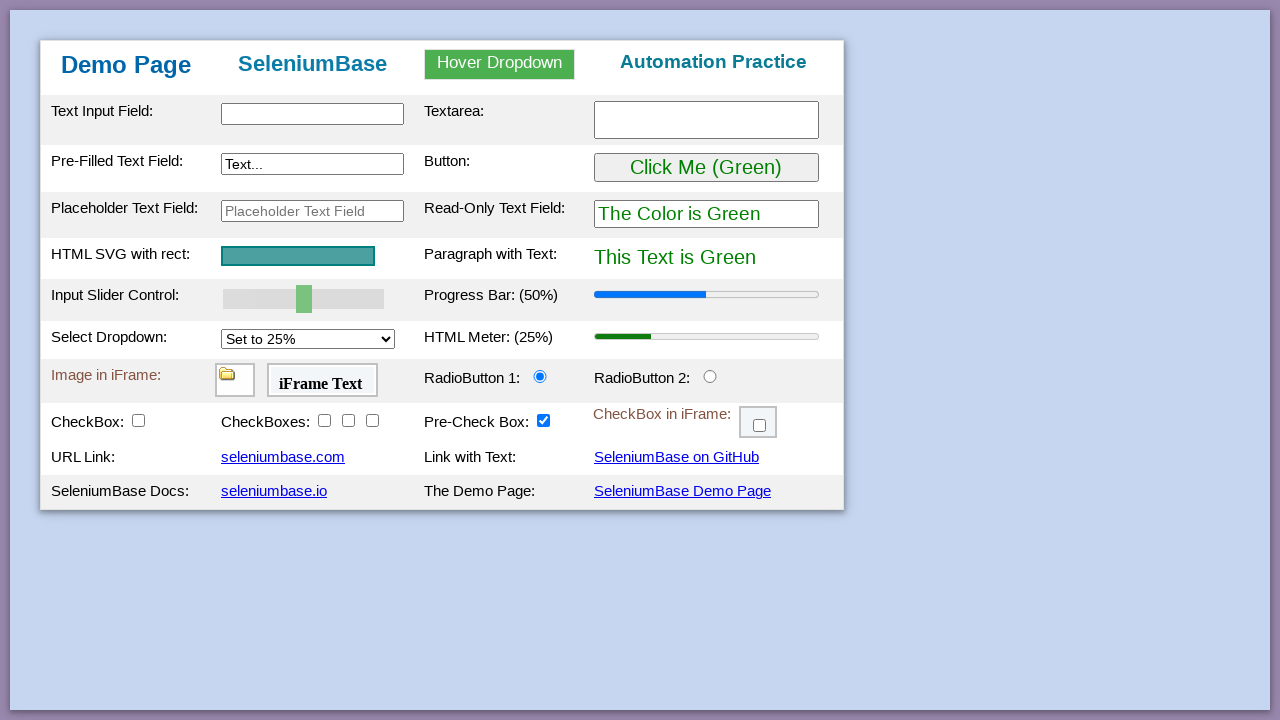

Checked checkbox #checkBox2 at (324, 420) on #checkBox2
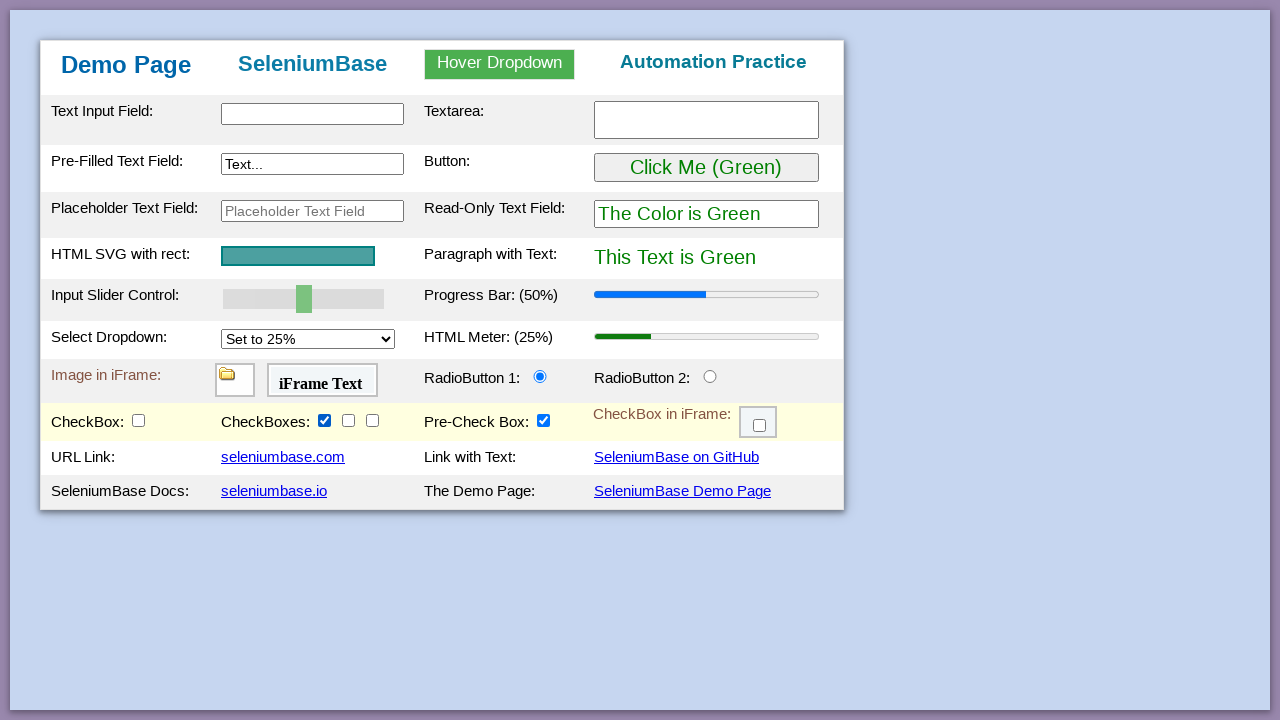

Checked checkbox #checkBox3 at (348, 420) on #checkBox3
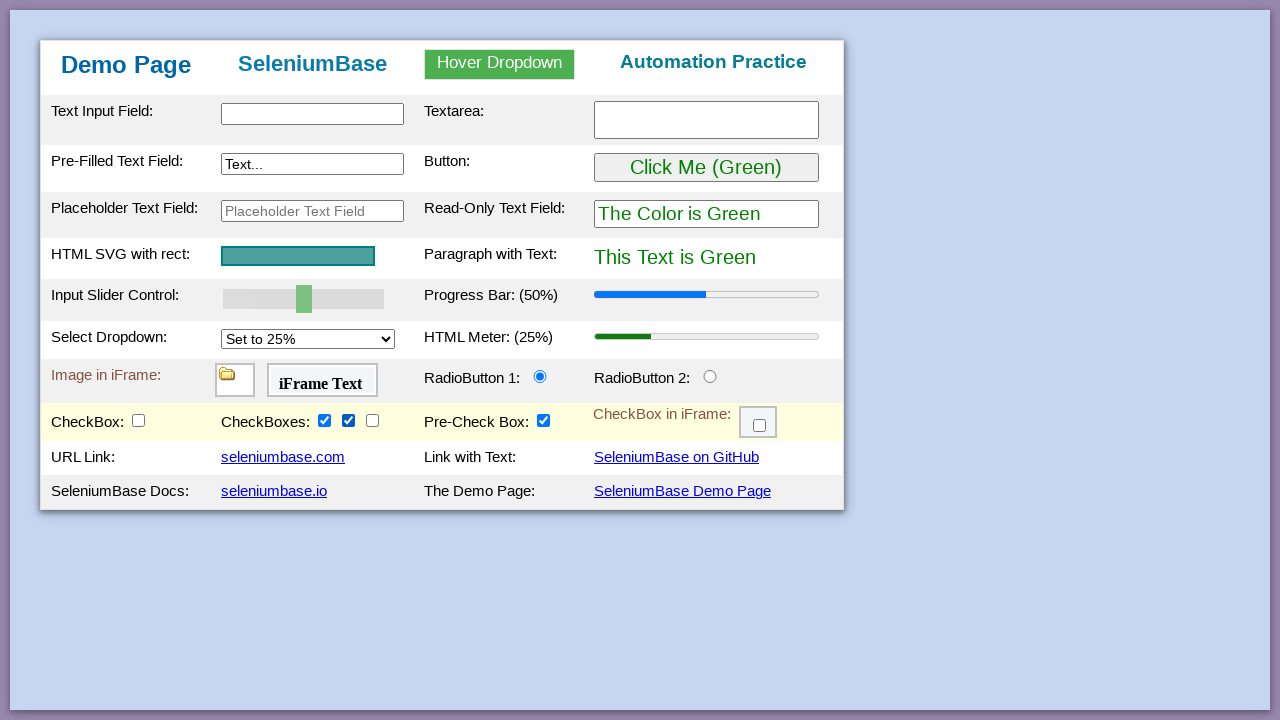

Checked checkbox #checkBox4 at (372, 420) on #checkBox4
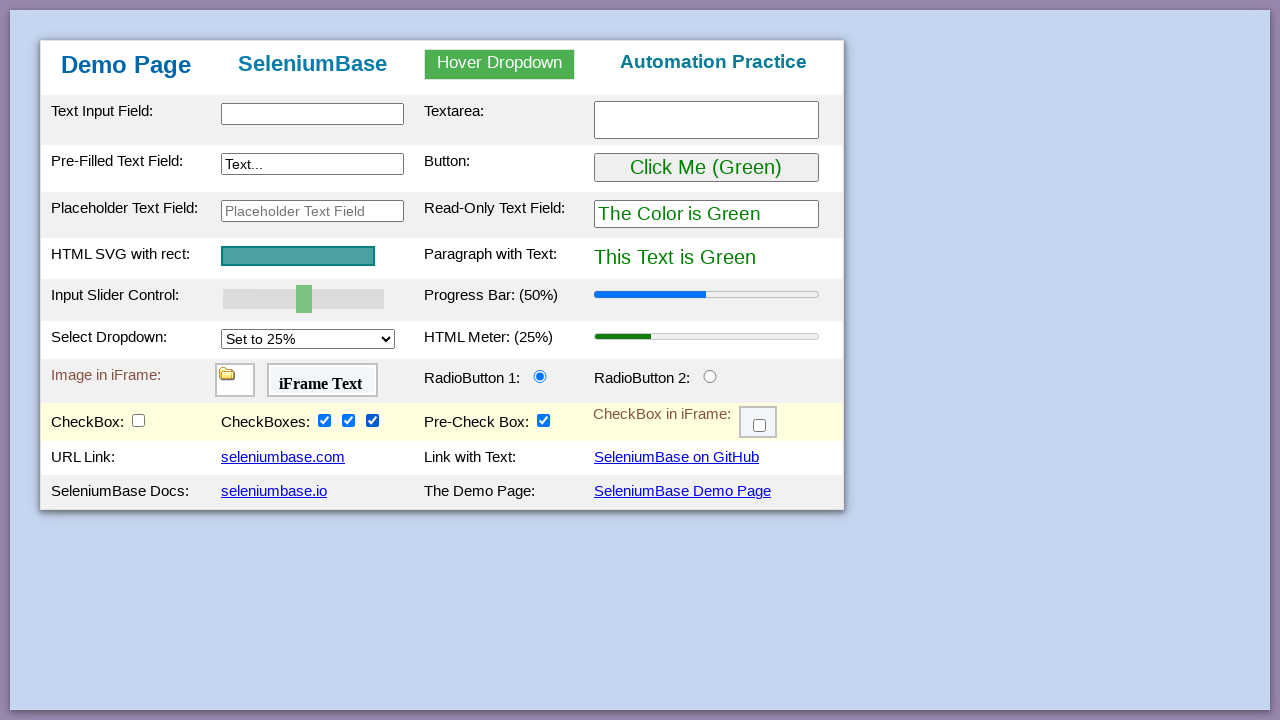

Verified checkbox #checkBox2 is checked
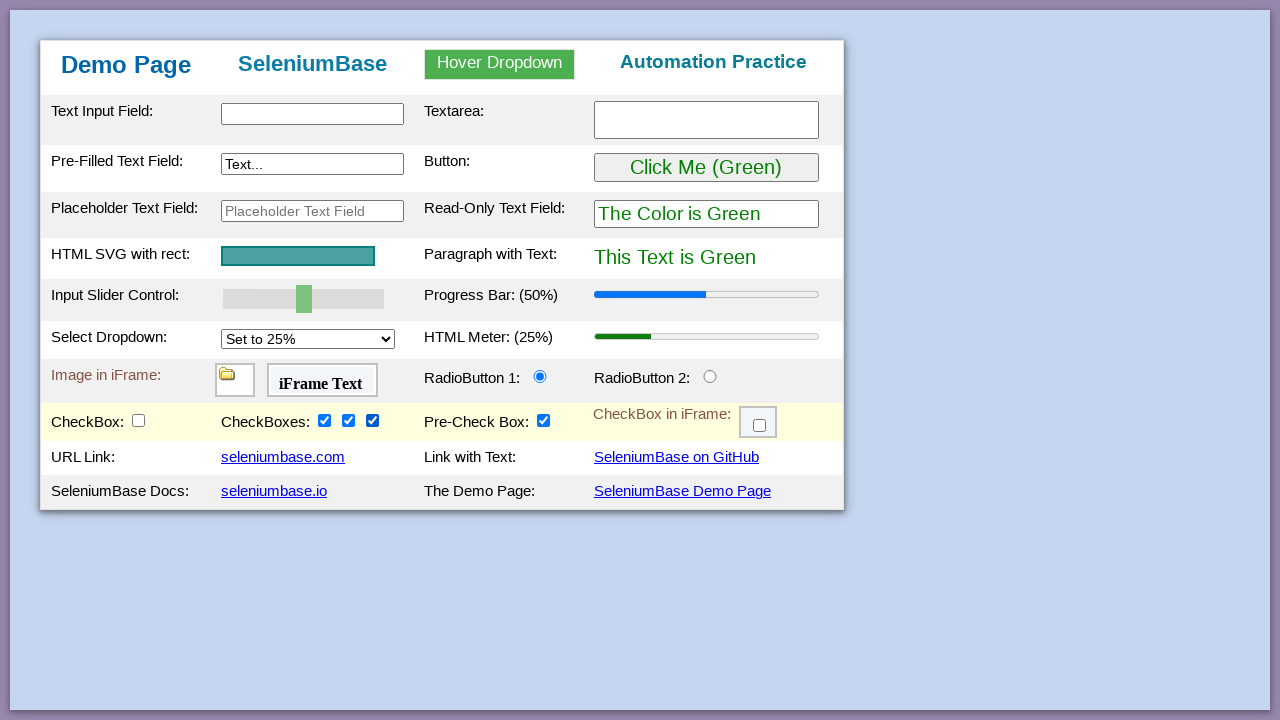

Verified checkbox #checkBox3 is checked
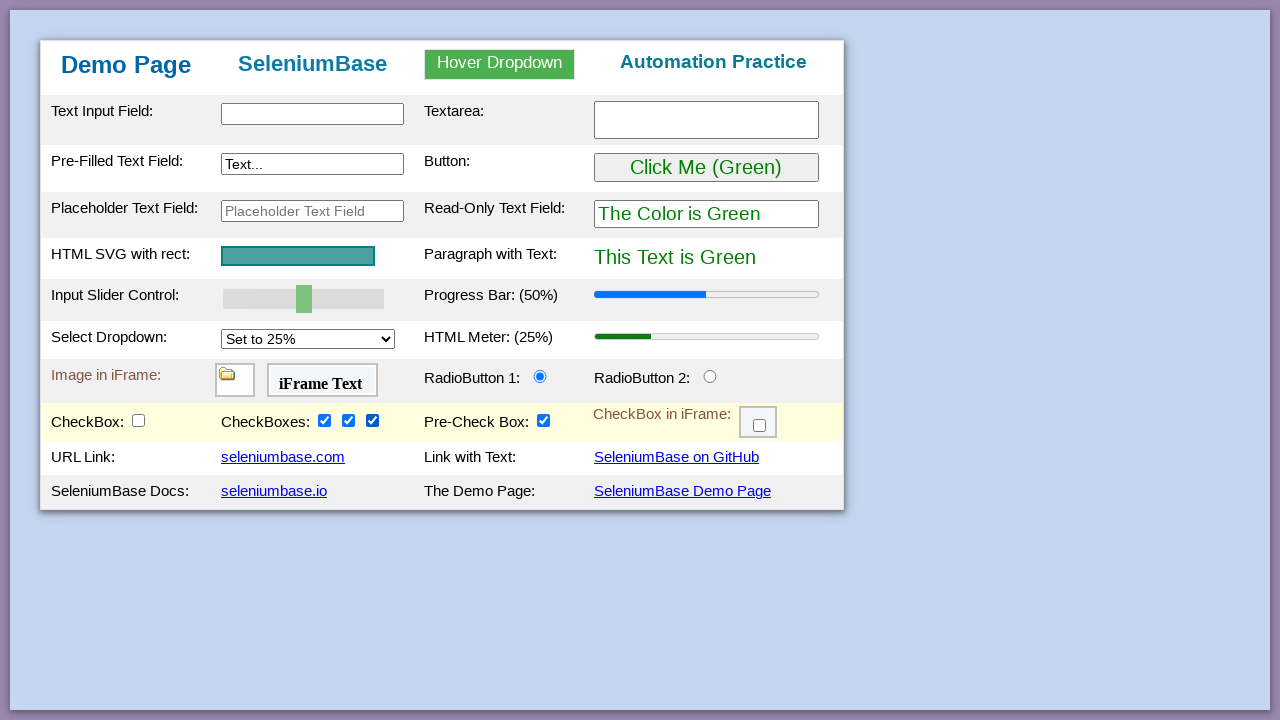

Verified checkbox #checkBox4 is checked
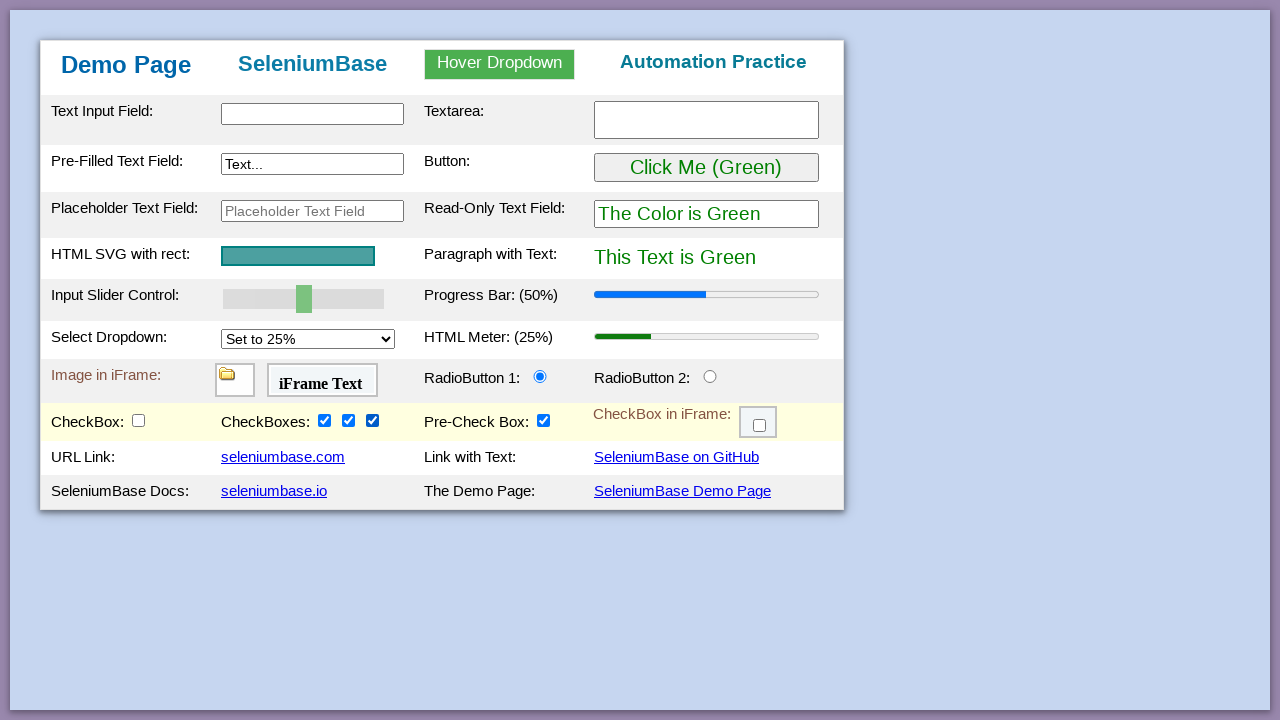

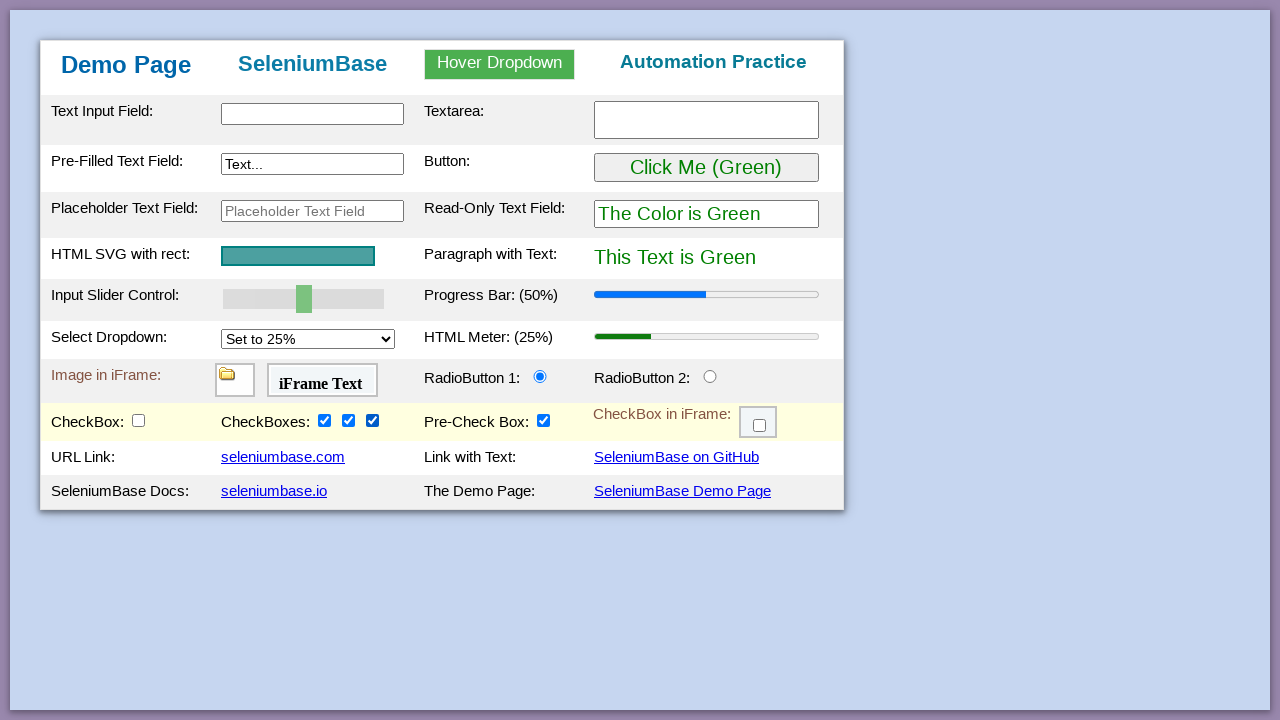